Tests handling of JavaScript confirm dialog by navigating to W3Schools tryit page, clicking a button inside an iframe that triggers a confirm alert, and accepting the dialog

Starting URL: https://www.w3schools.com/js/tryit.asp?filename=tryjs_confirm

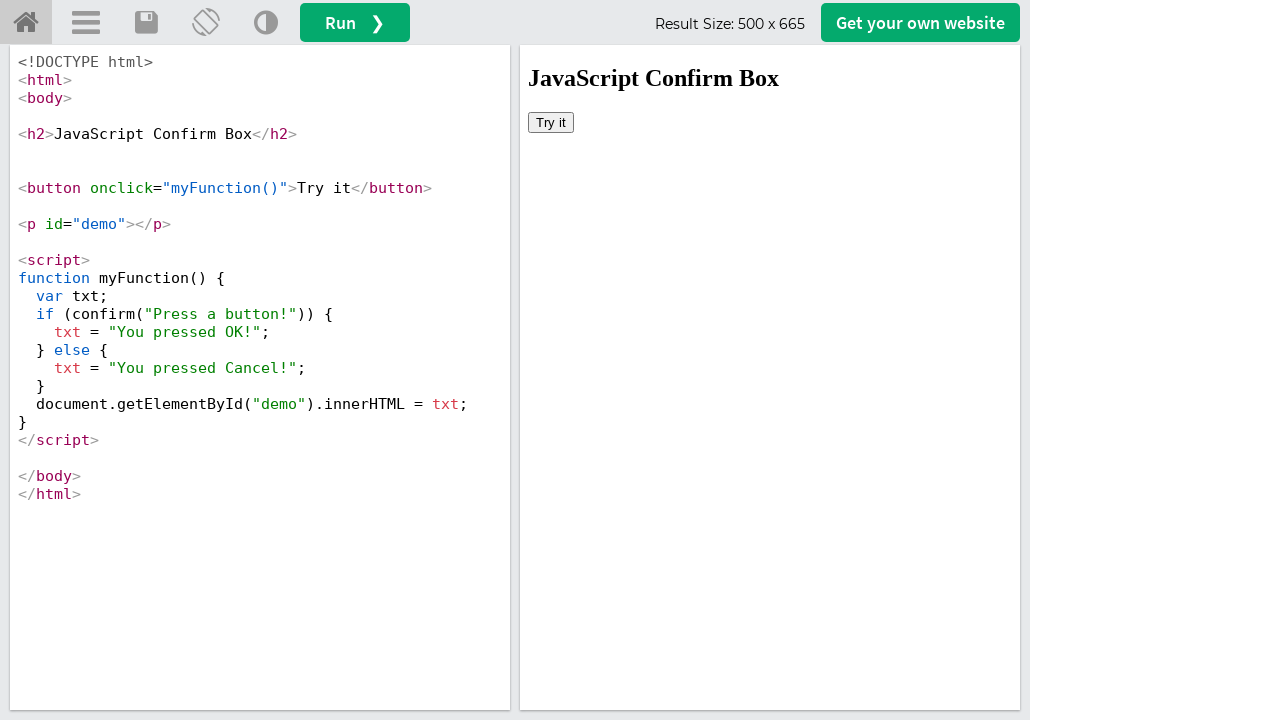

Set up dialog handler to accept alerts
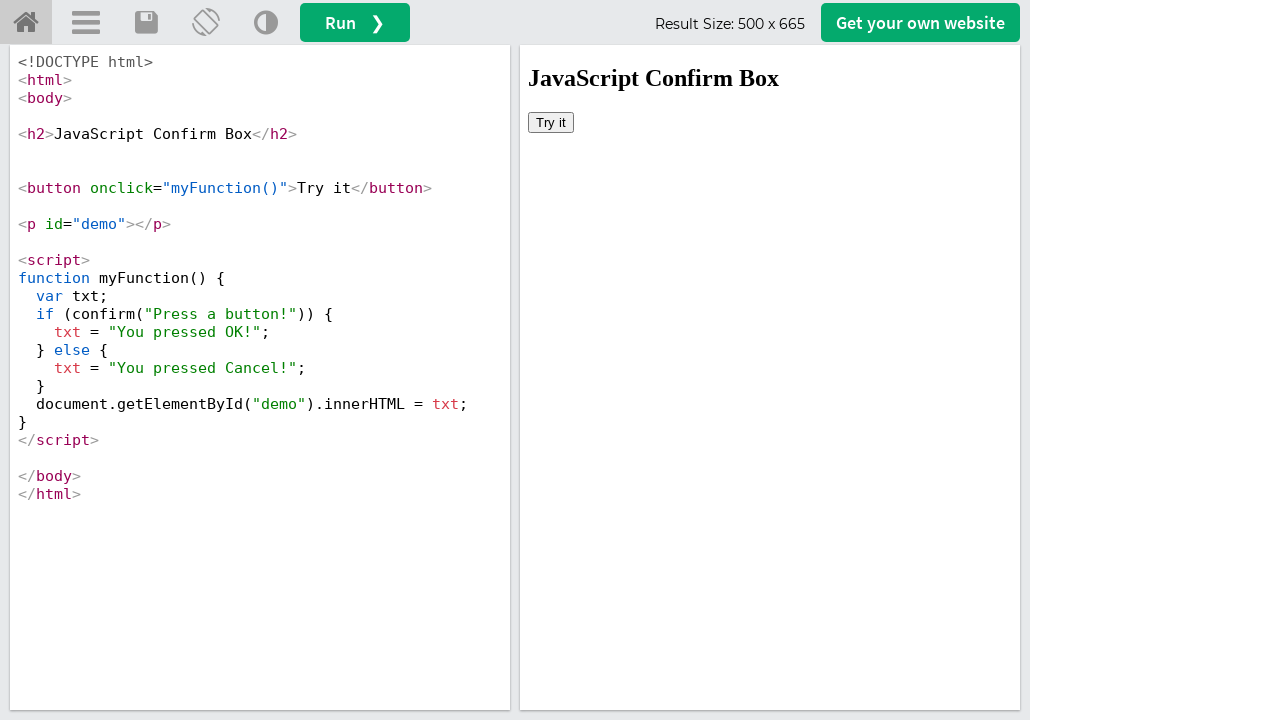

Clicked 'Try it' button inside iframe which triggered confirm dialog at (551, 122) on xpath=//iframe[@id='iframeResult'] >> internal:control=enter-frame >> xpath=//bu
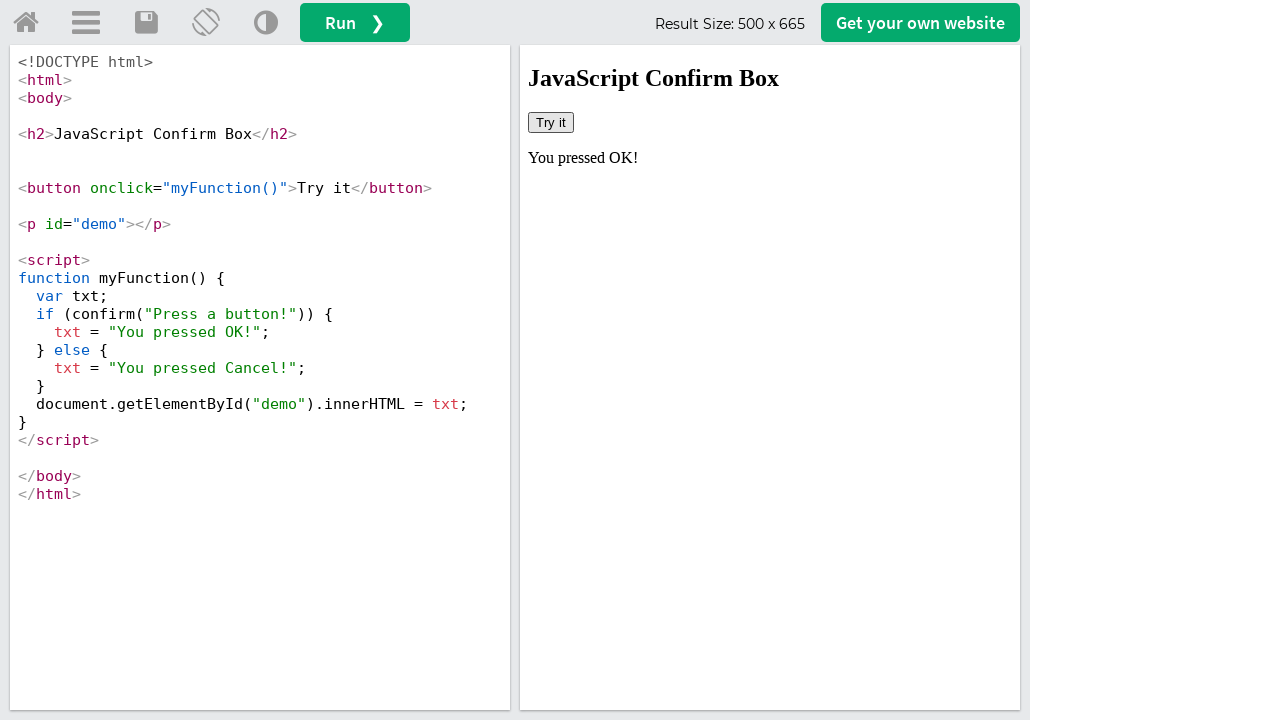

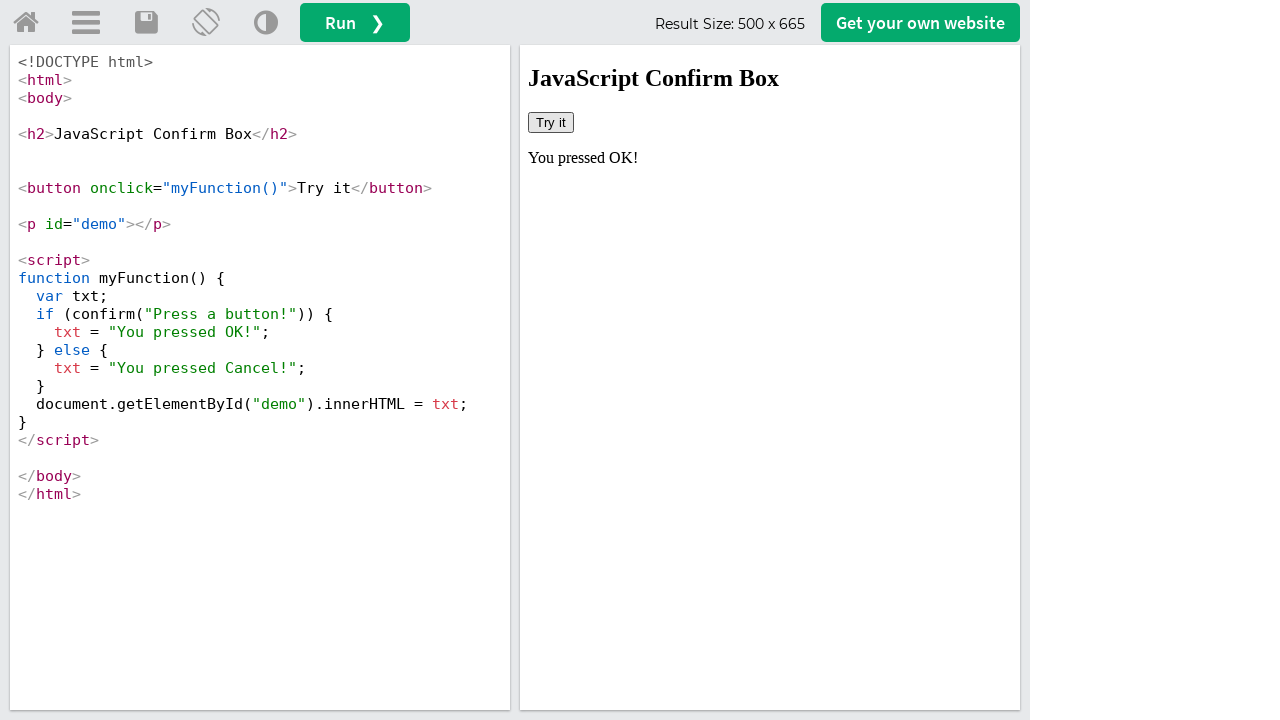